Tests alert handling by clicking a button, accepting a confirm dialog, reading a value from the page, calculating a mathematical result, filling in an answer field, and submitting the form.

Starting URL: http://suninjuly.github.io/alert_accept.html

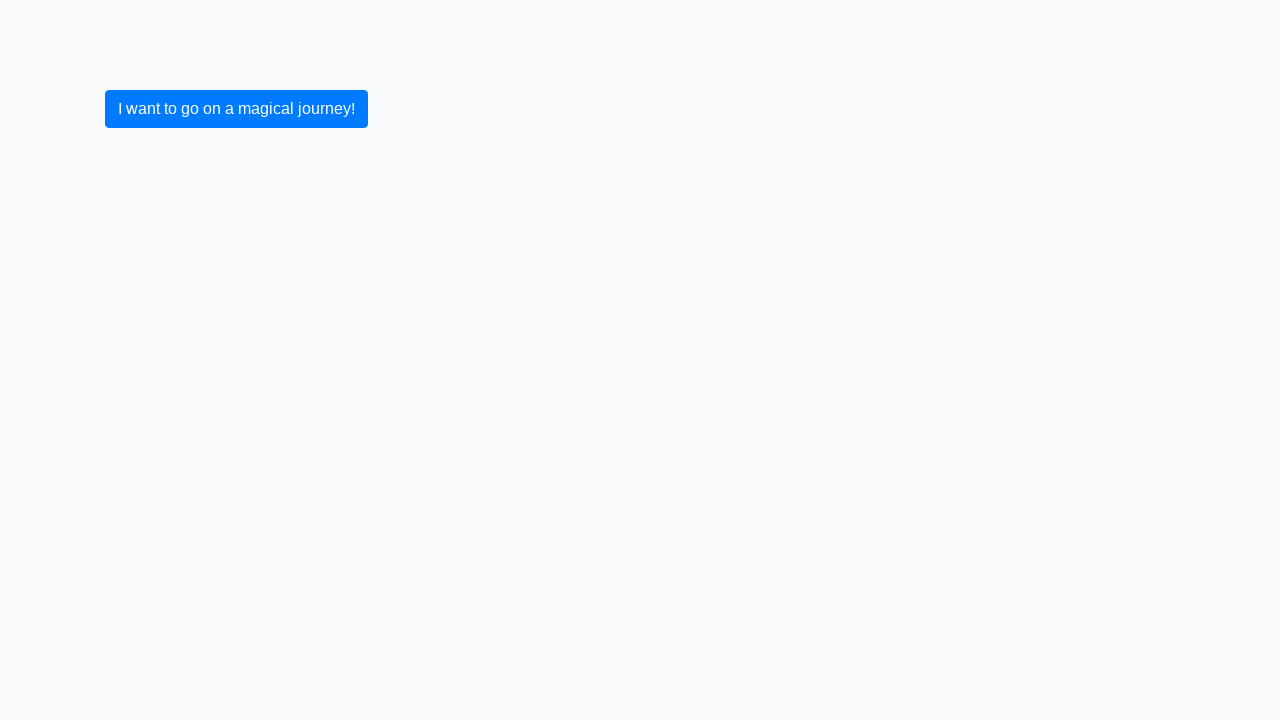

Set up dialog handler to accept confirm dialogs
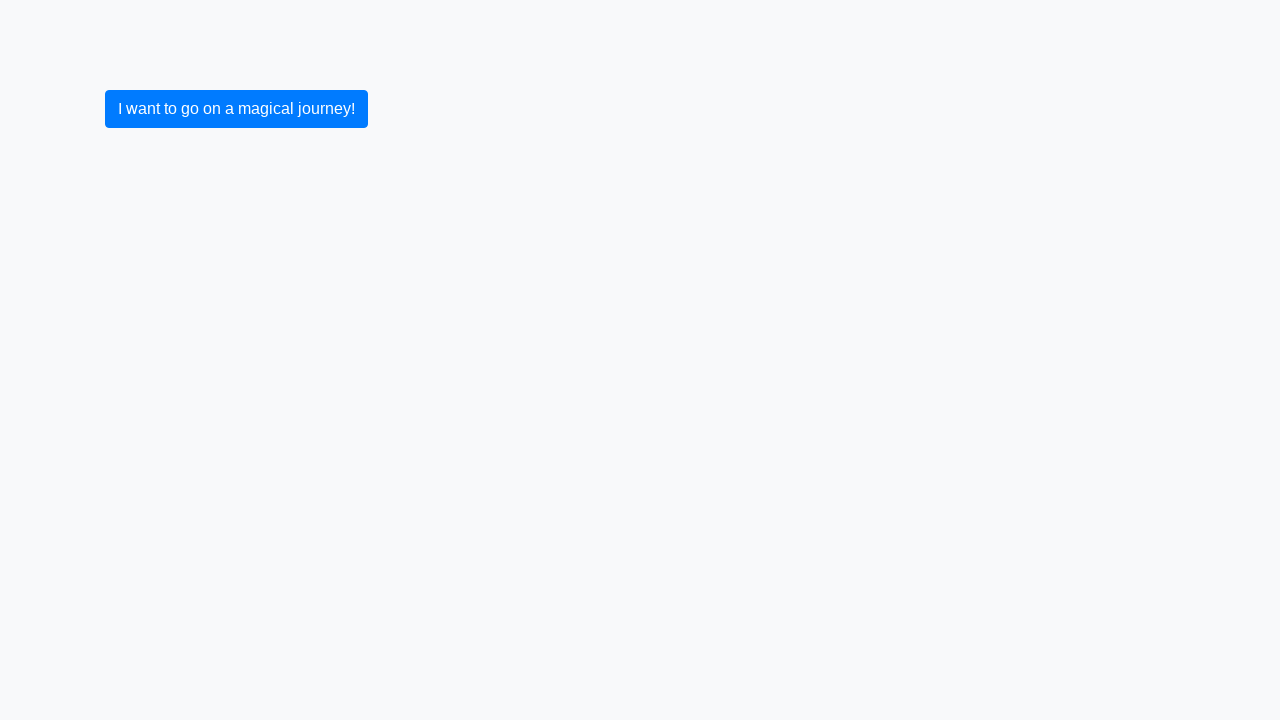

Clicked button to trigger confirm alert at (236, 109) on button
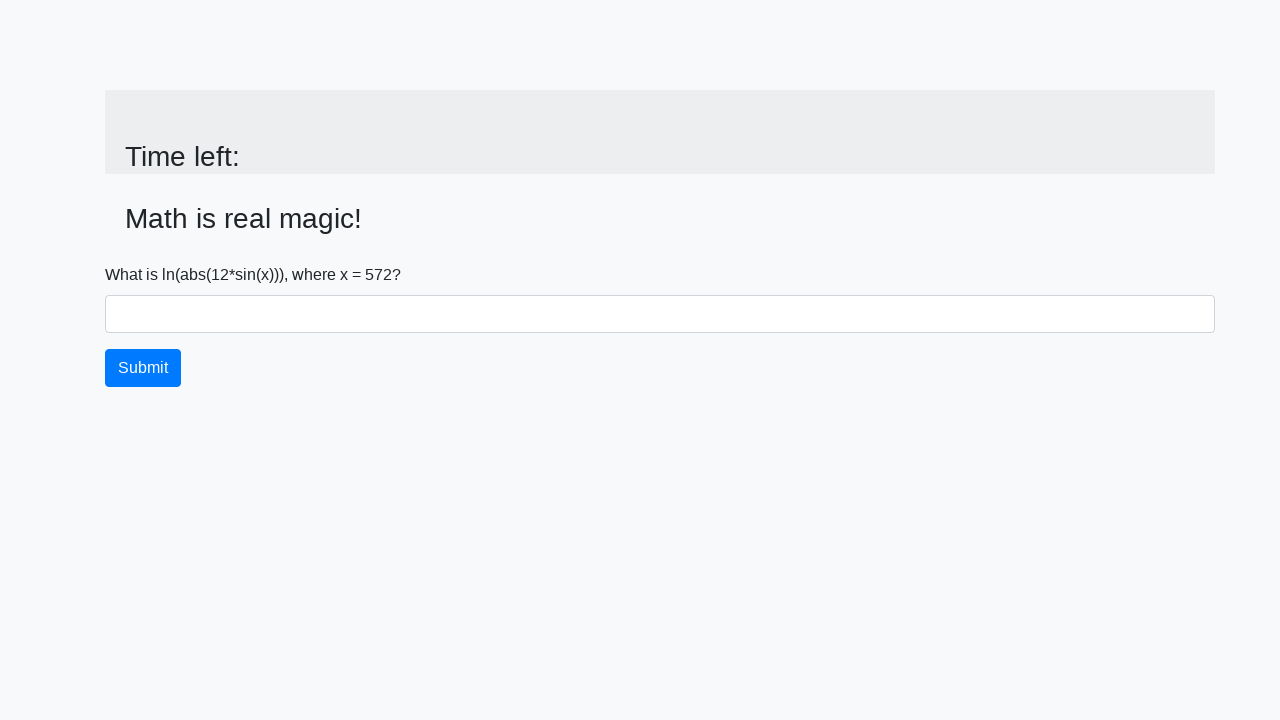

Alert was accepted and page updated with input value visible
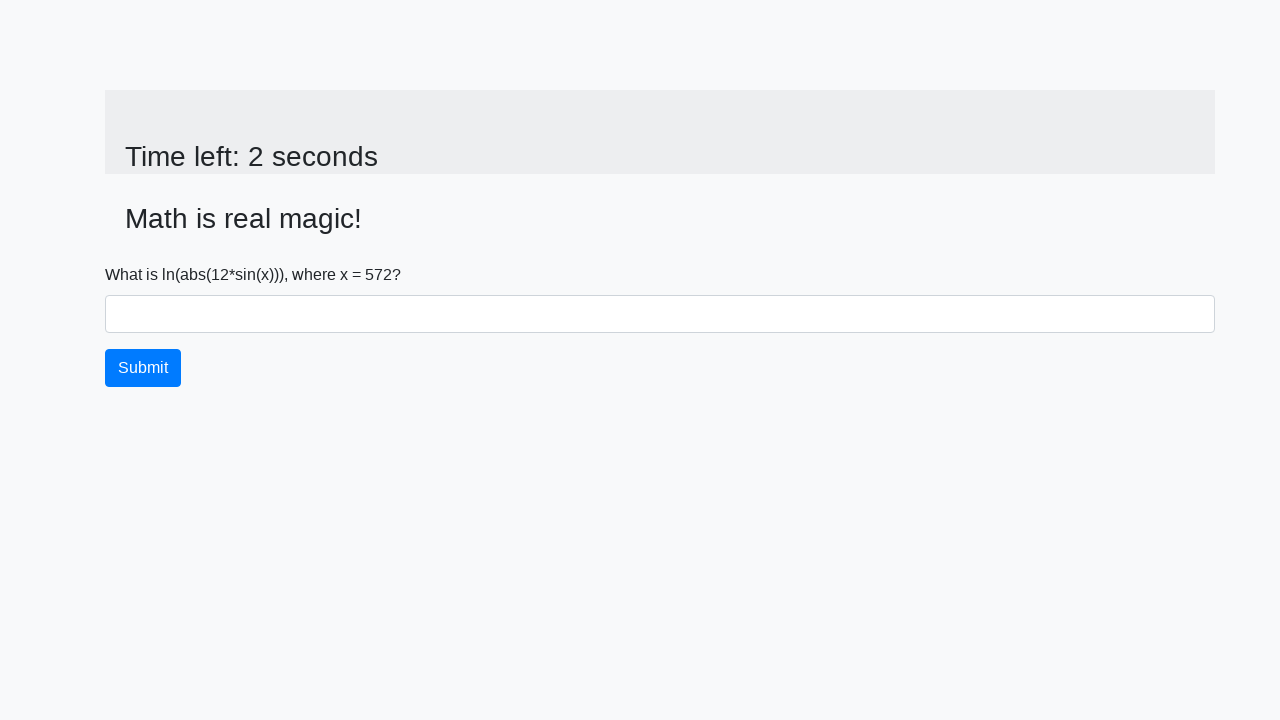

Retrieved x value from page: 572
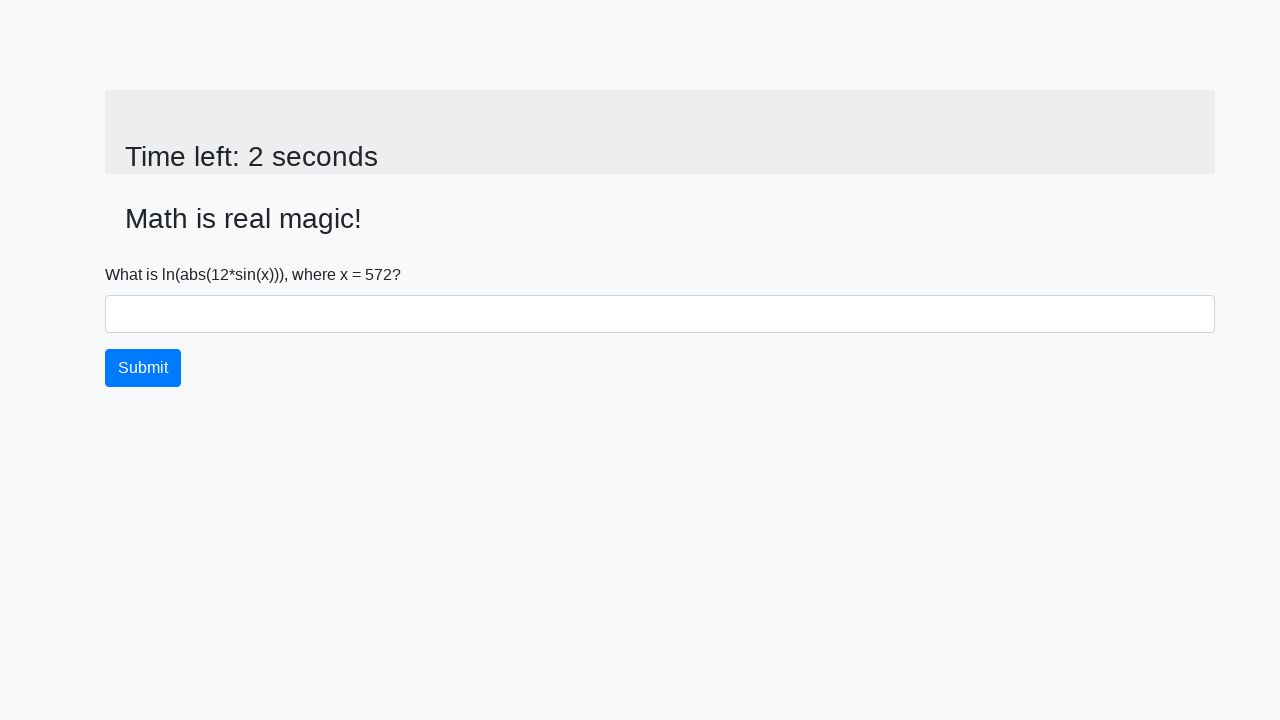

Calculated answer using formula: 1.006983544180741
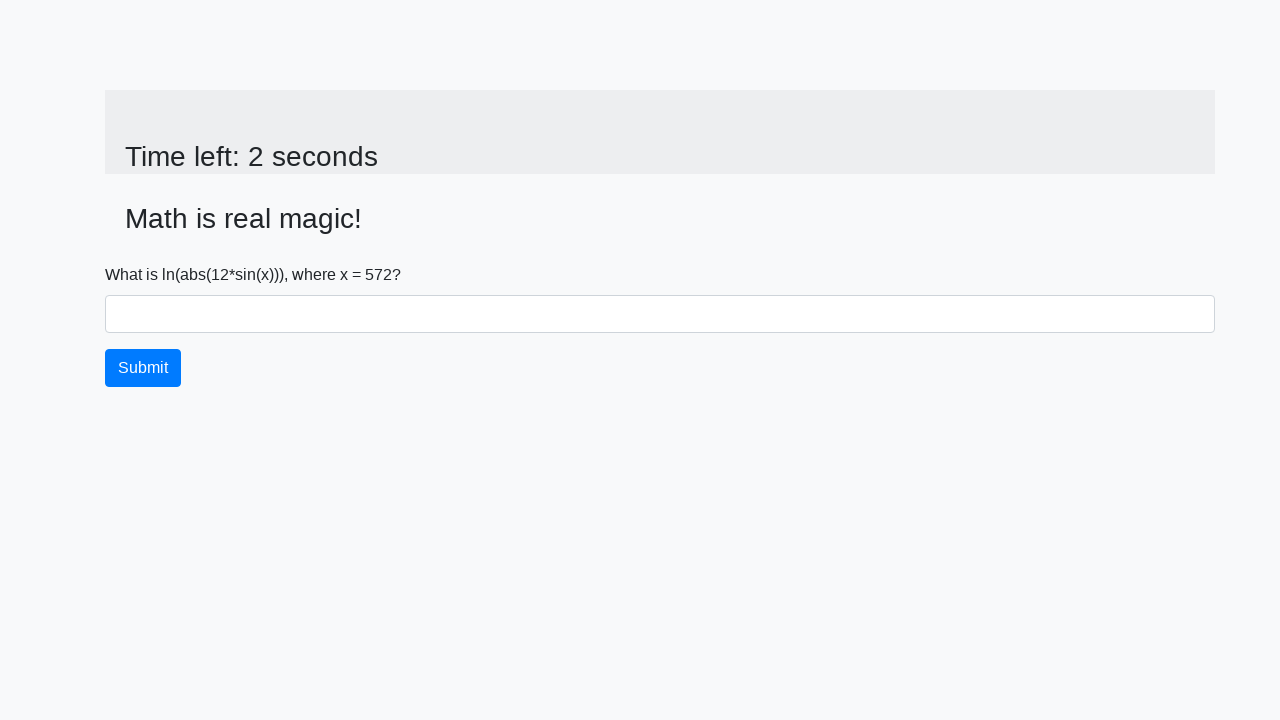

Filled answer field with calculated value: 1.006983544180741 on #answer
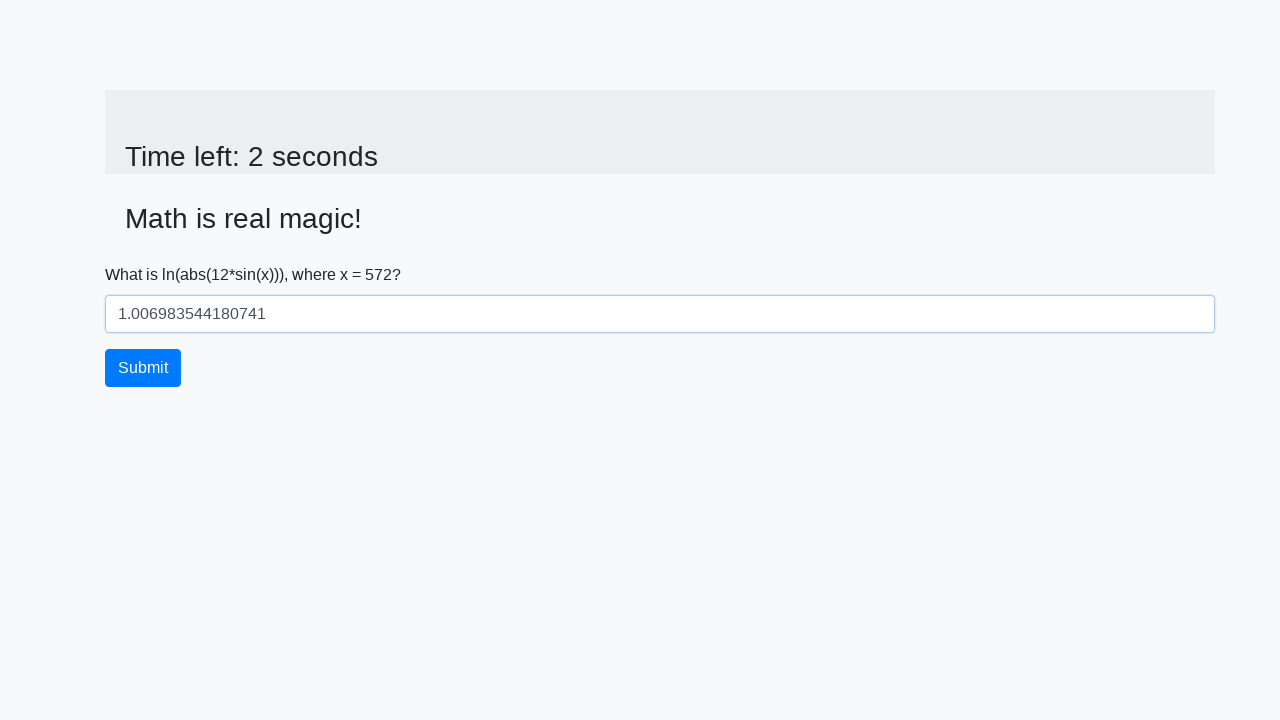

Clicked submit button to submit the form at (143, 368) on button
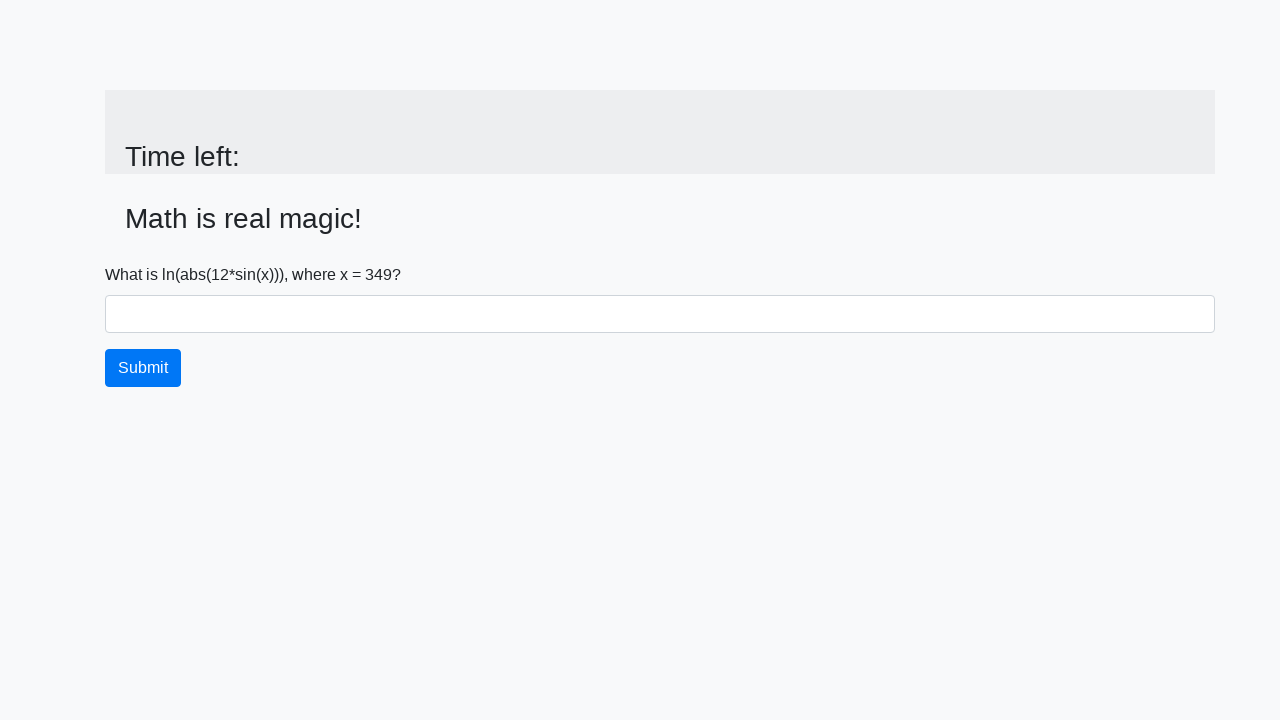

Waited for result alert and it was auto-accepted
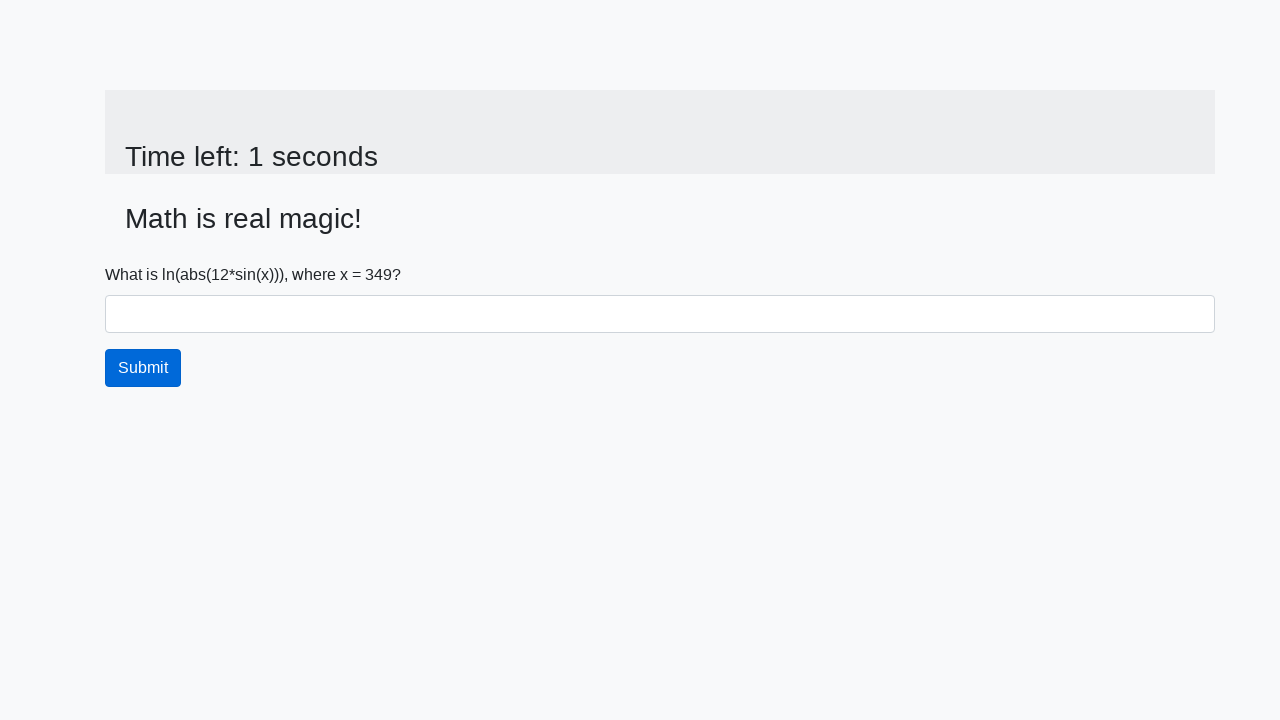

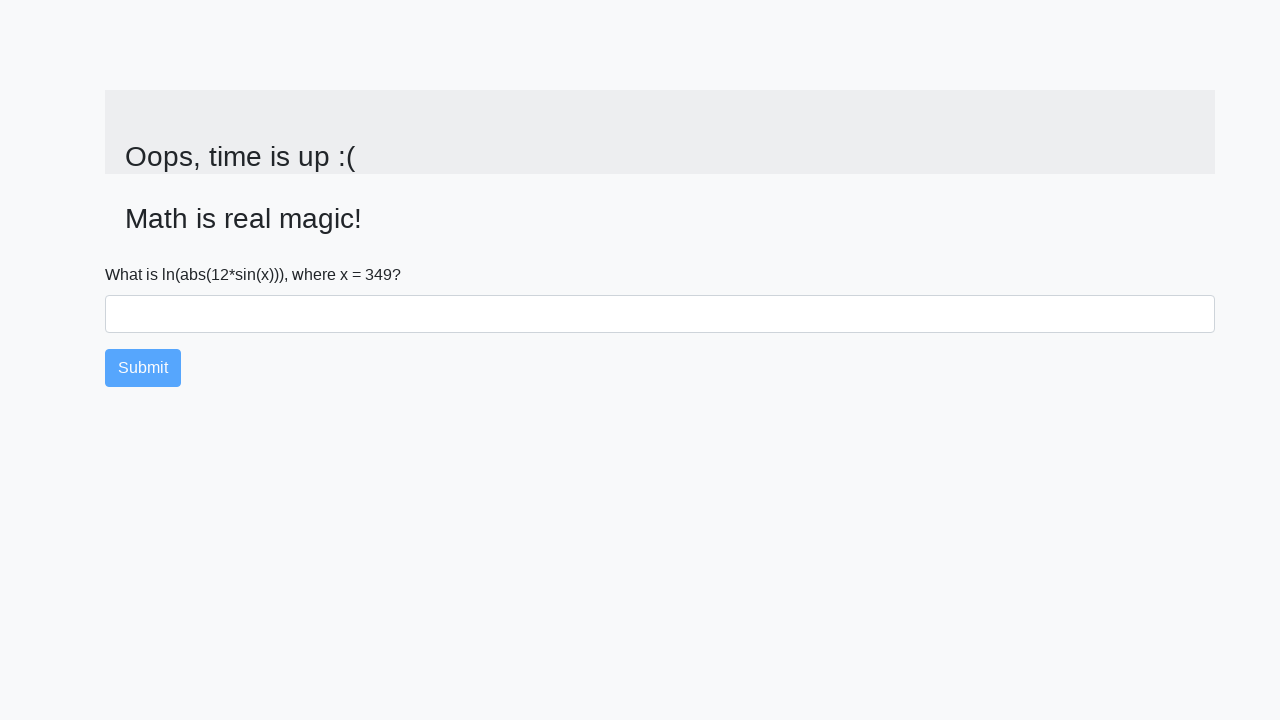